Tests dynamic controls page by clicking Remove button, waiting for "It's gone!" message with explicit wait, then clicking Add button and waiting for "It's back!" message.

Starting URL: https://the-internet.herokuapp.com/dynamic_controls

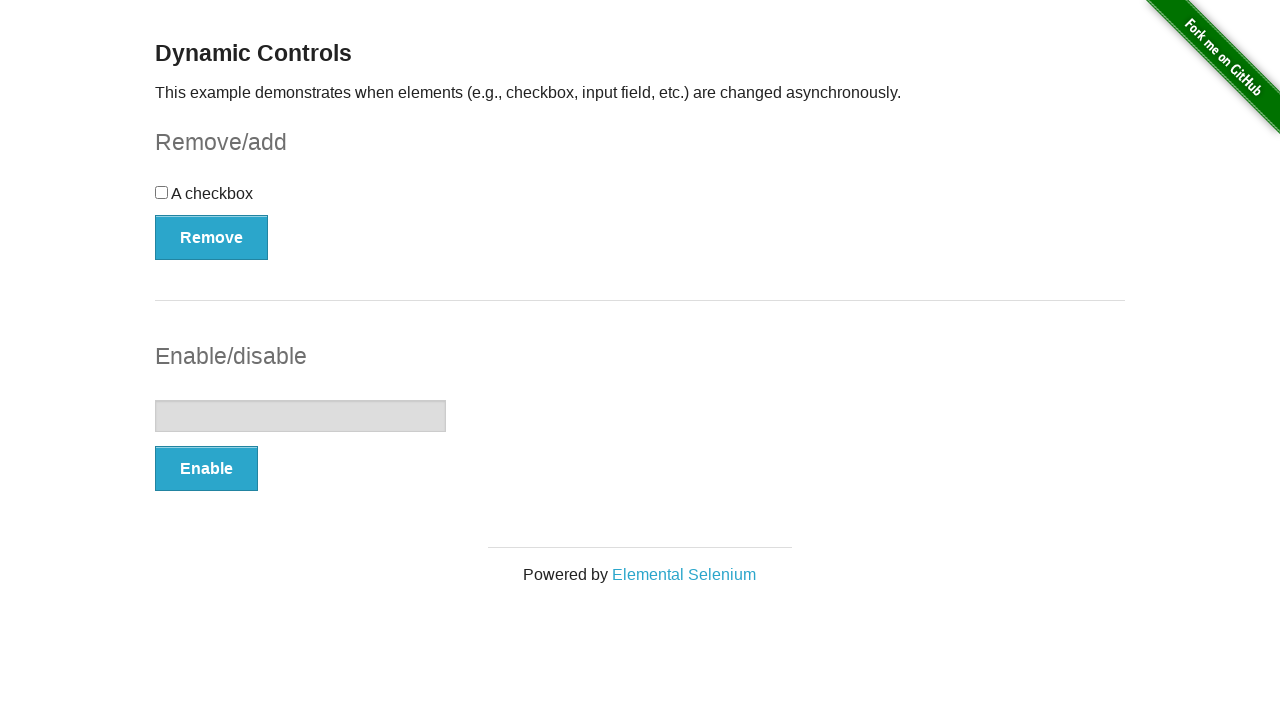

Clicked Remove button at (212, 237) on xpath=//button[.='Remove']
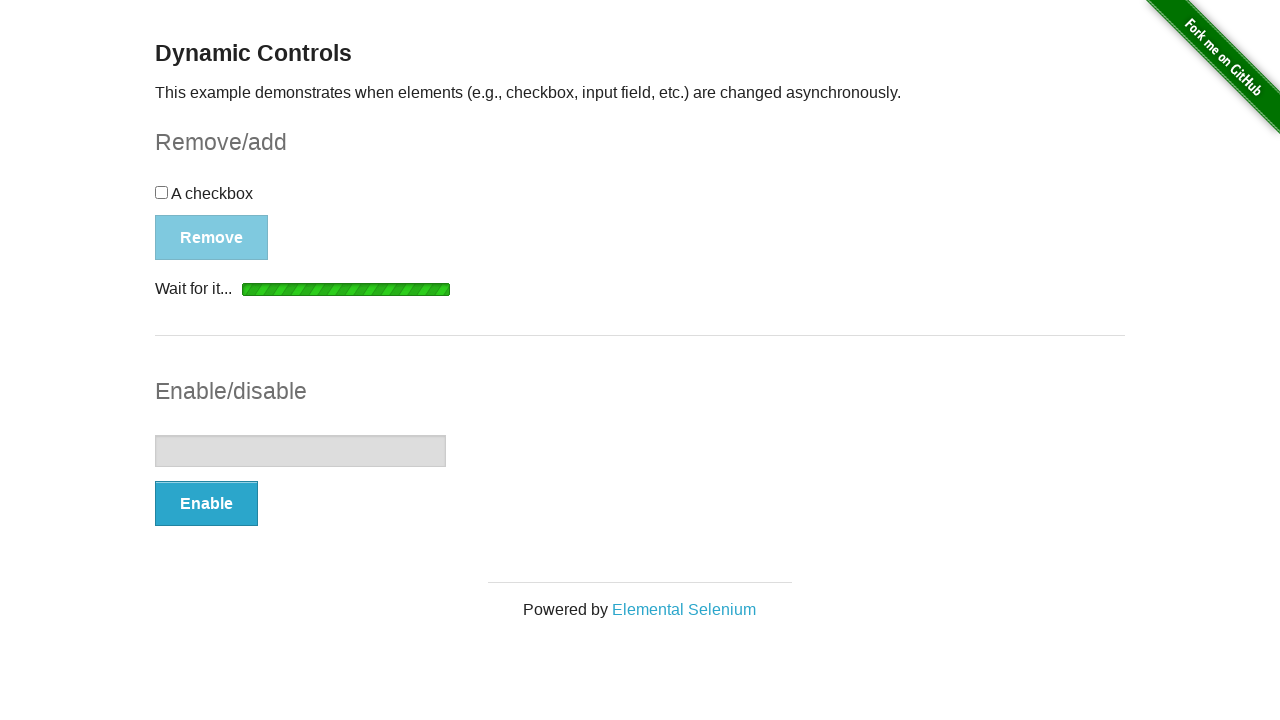

Waited for and confirmed 'It's gone!' message is visible
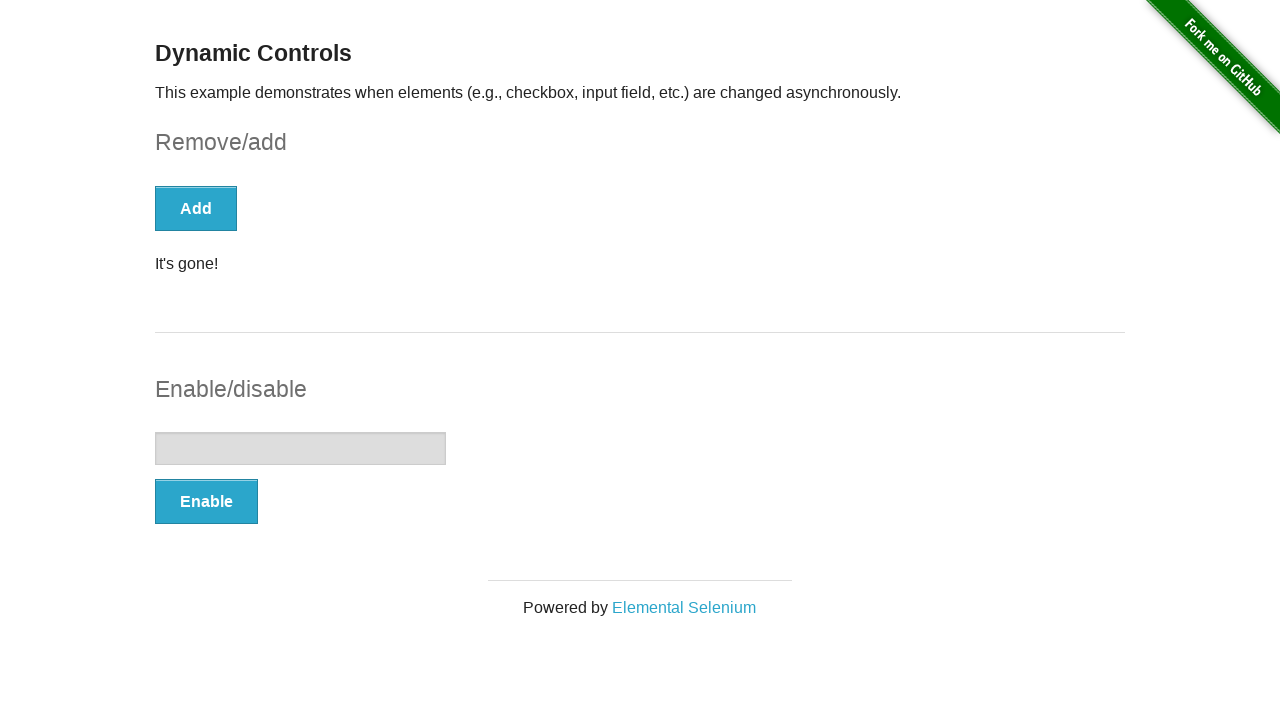

Clicked Add button at (196, 208) on xpath=//button[text()='Add']
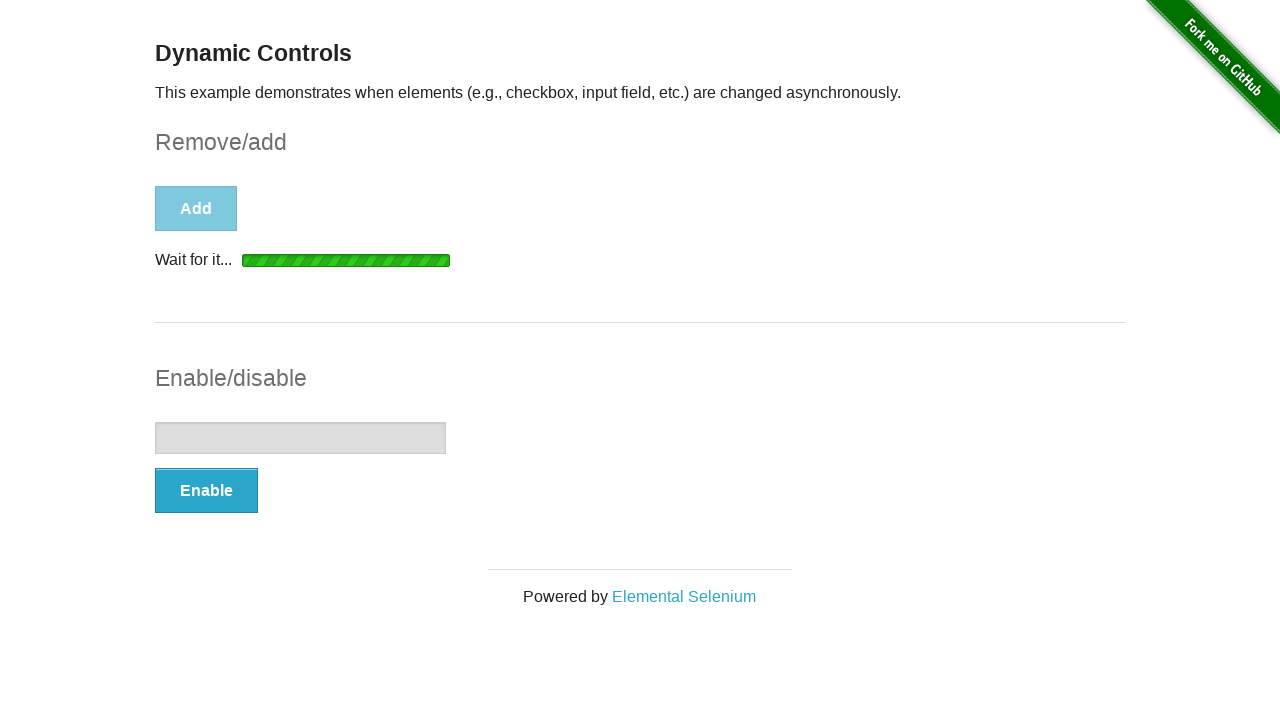

Waited for and confirmed 'It's back!' message is visible
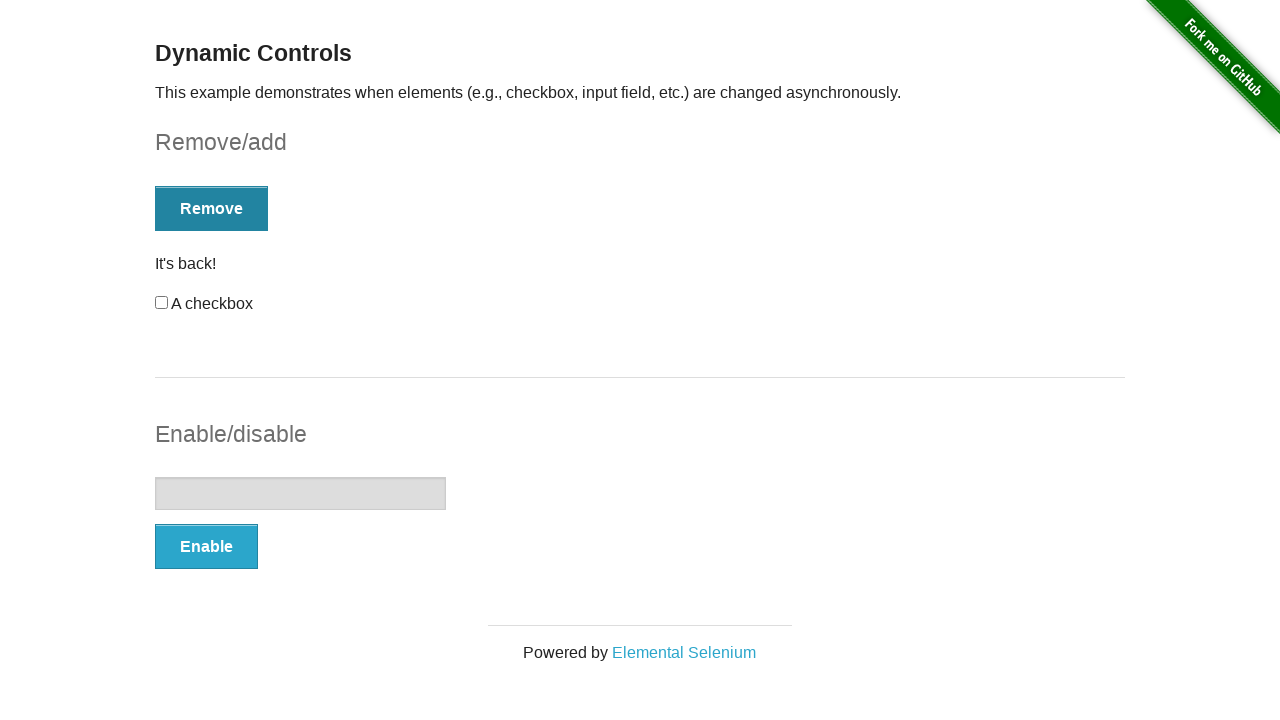

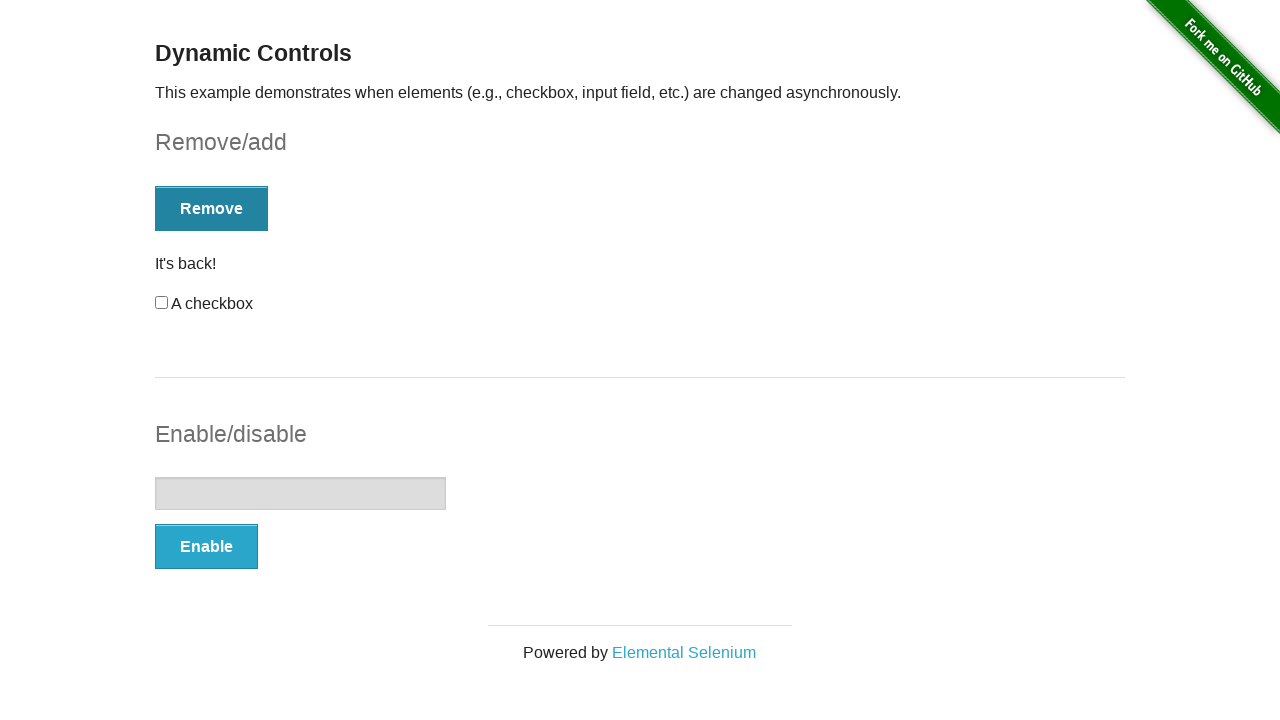